Tests form submission by calculating a mathematical link text value, clicking the corresponding link, filling out a form with first name, last name, city, and country fields, then submitting the form.

Starting URL: http://suninjuly.github.io/find_link_text

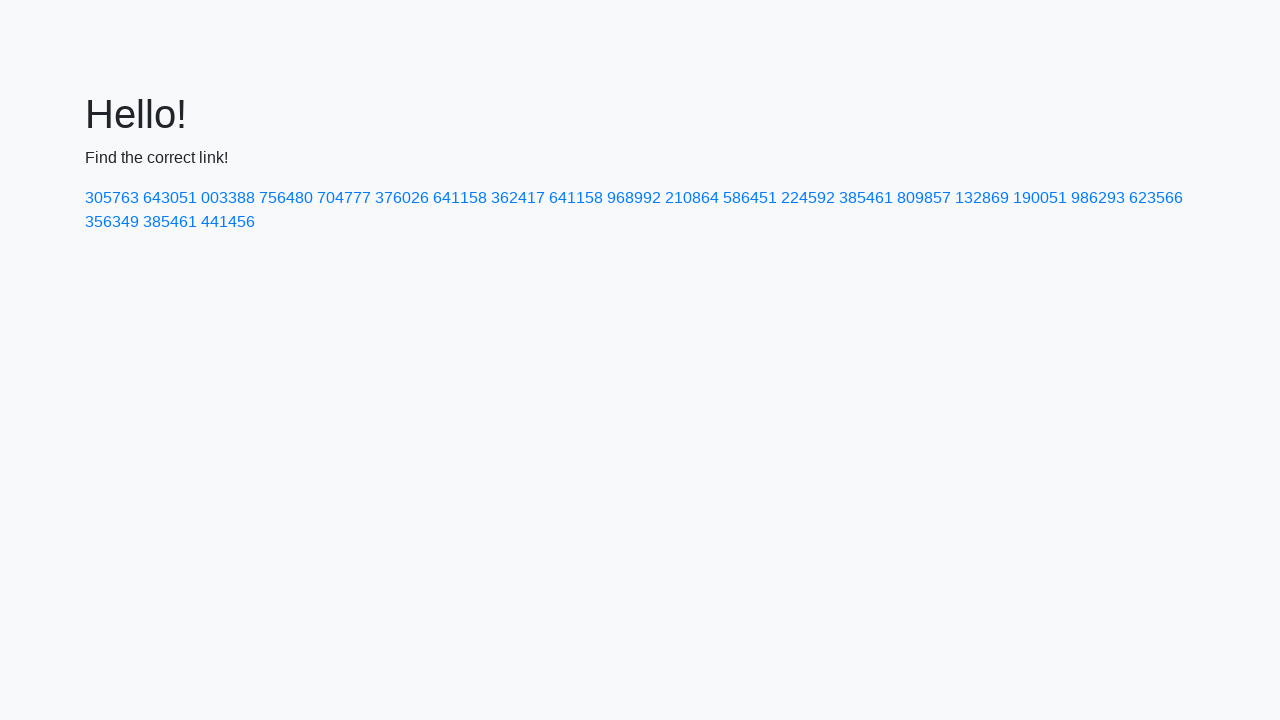

Clicked link with calculated text value: 224592 at (808, 198) on text=224592
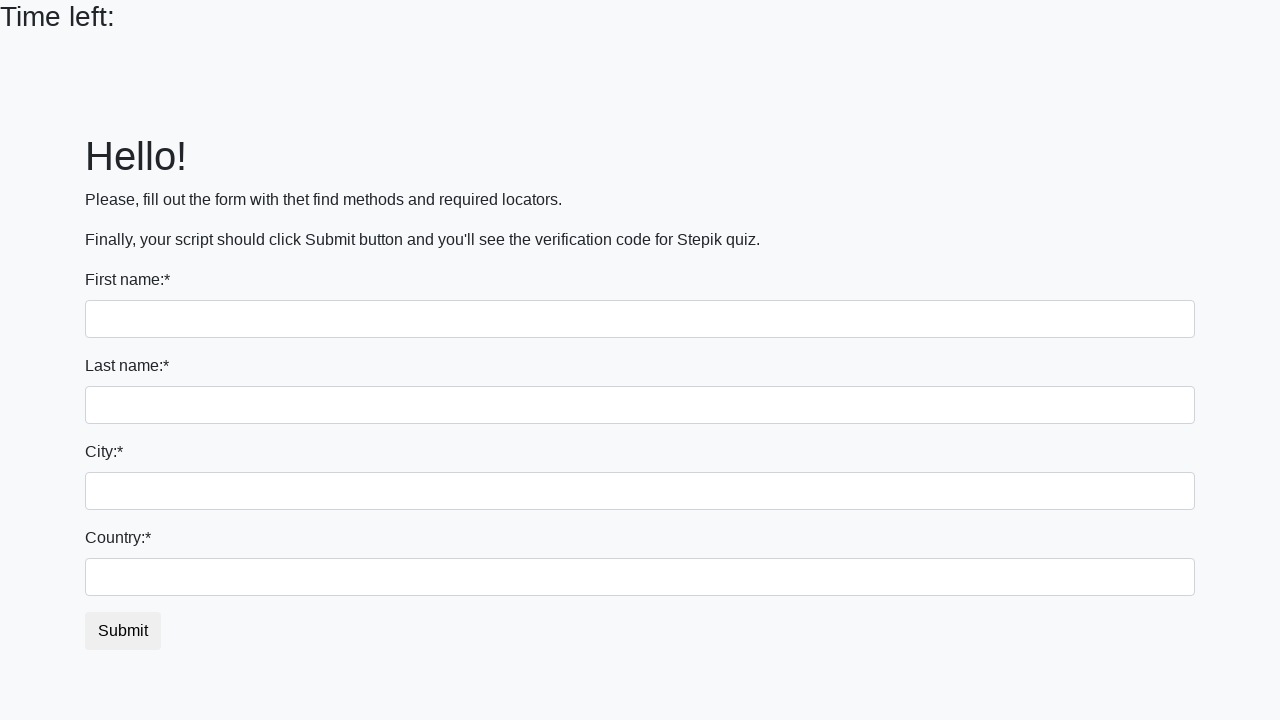

Filled first name field with 'Ivan' on input
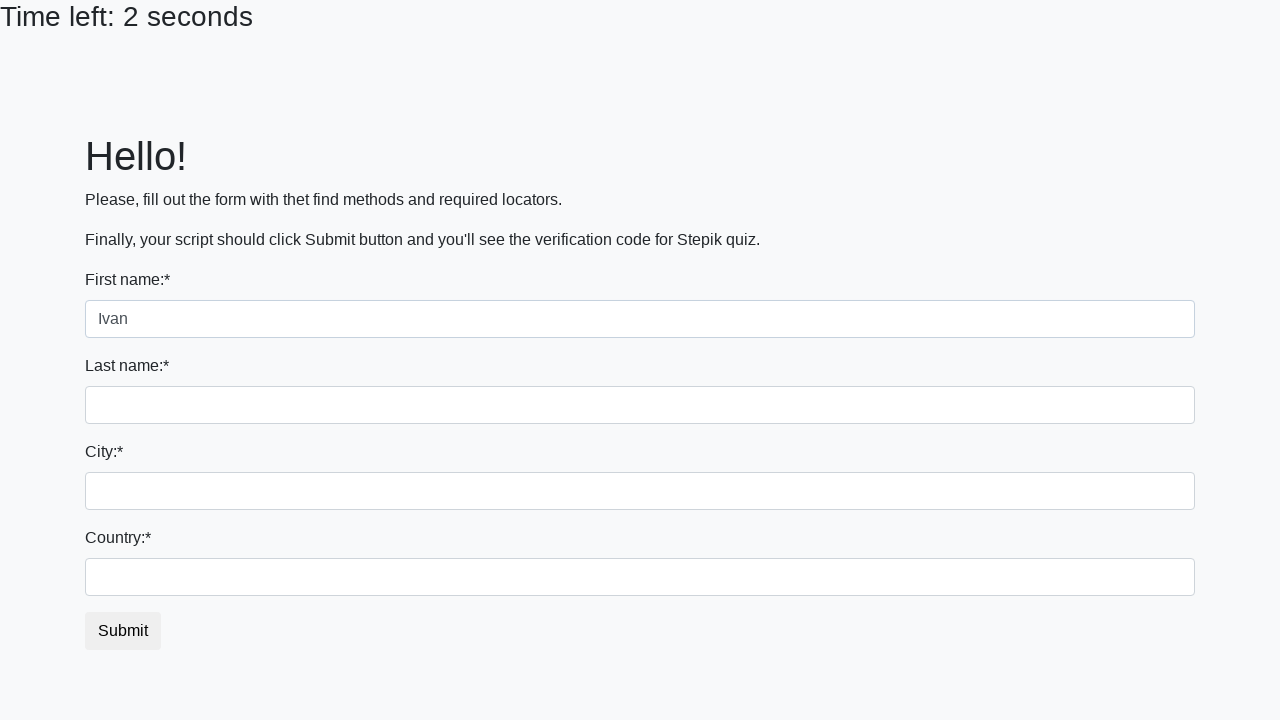

Filled last name field with 'Petrov' on input[name='last_name']
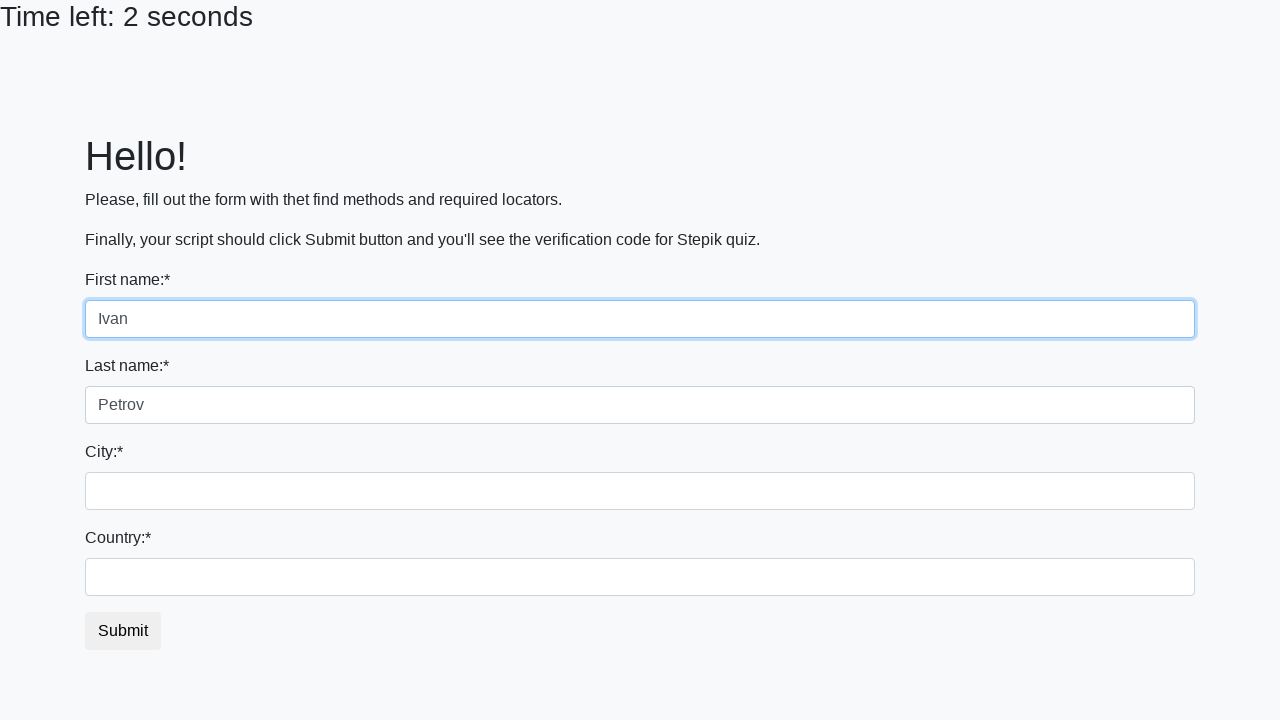

Filled city field with 'Smolensk' on .city
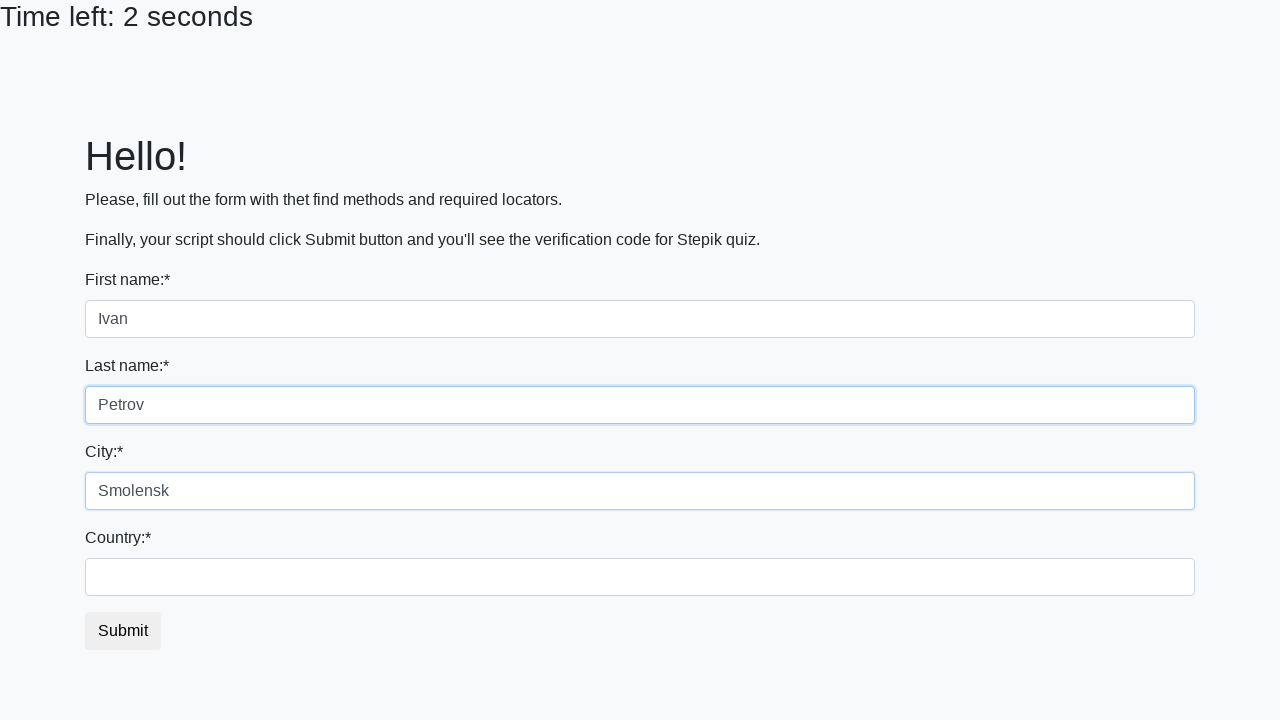

Filled country field with 'Russia' on #country
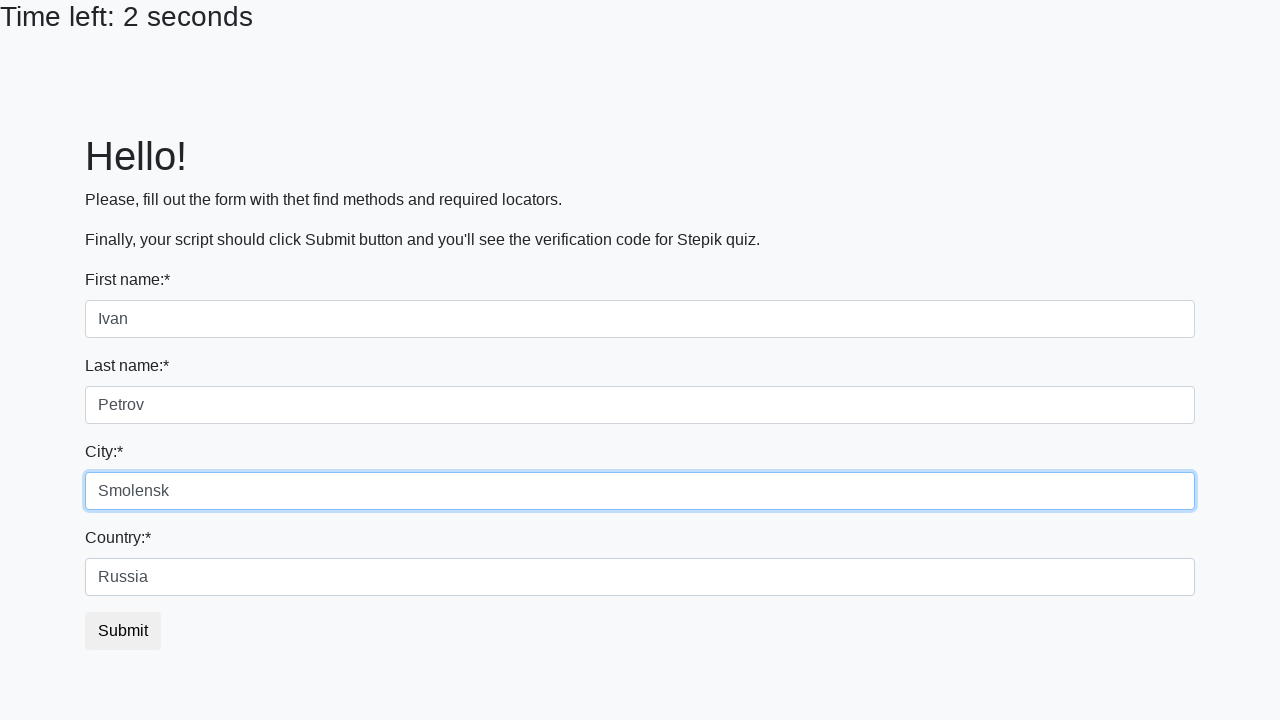

Clicked form submit button at (123, 631) on button.btn
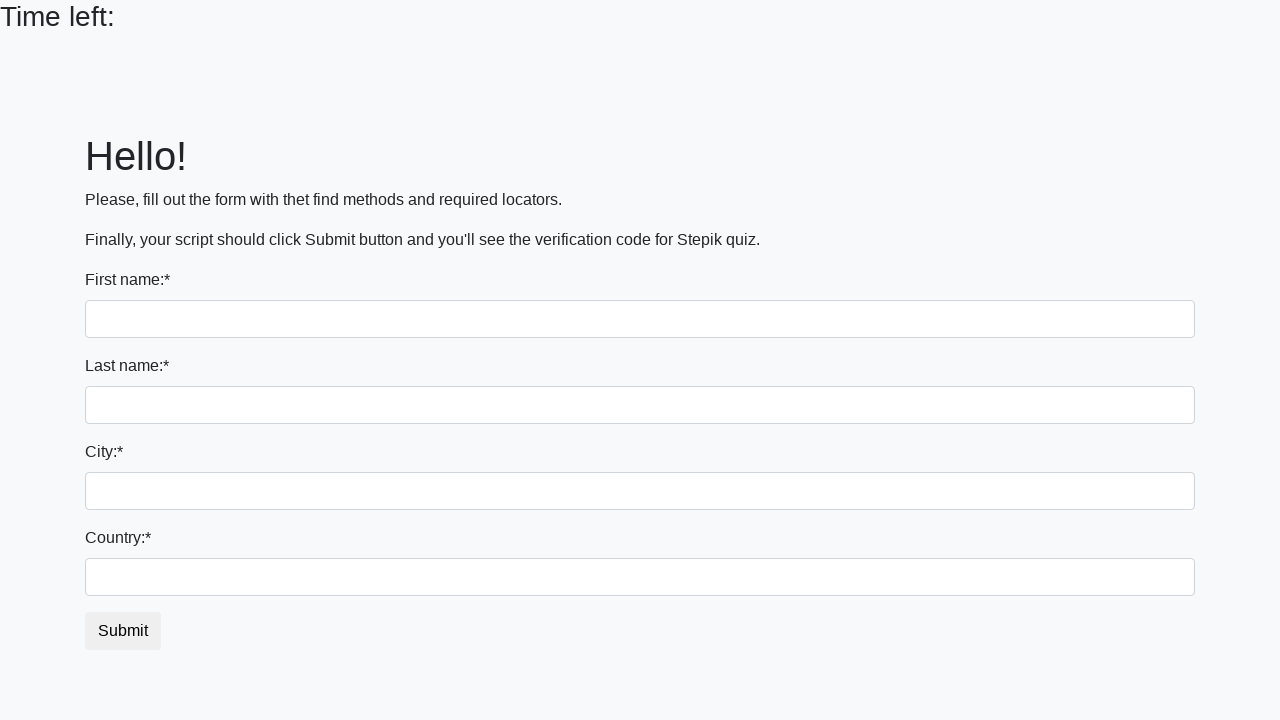

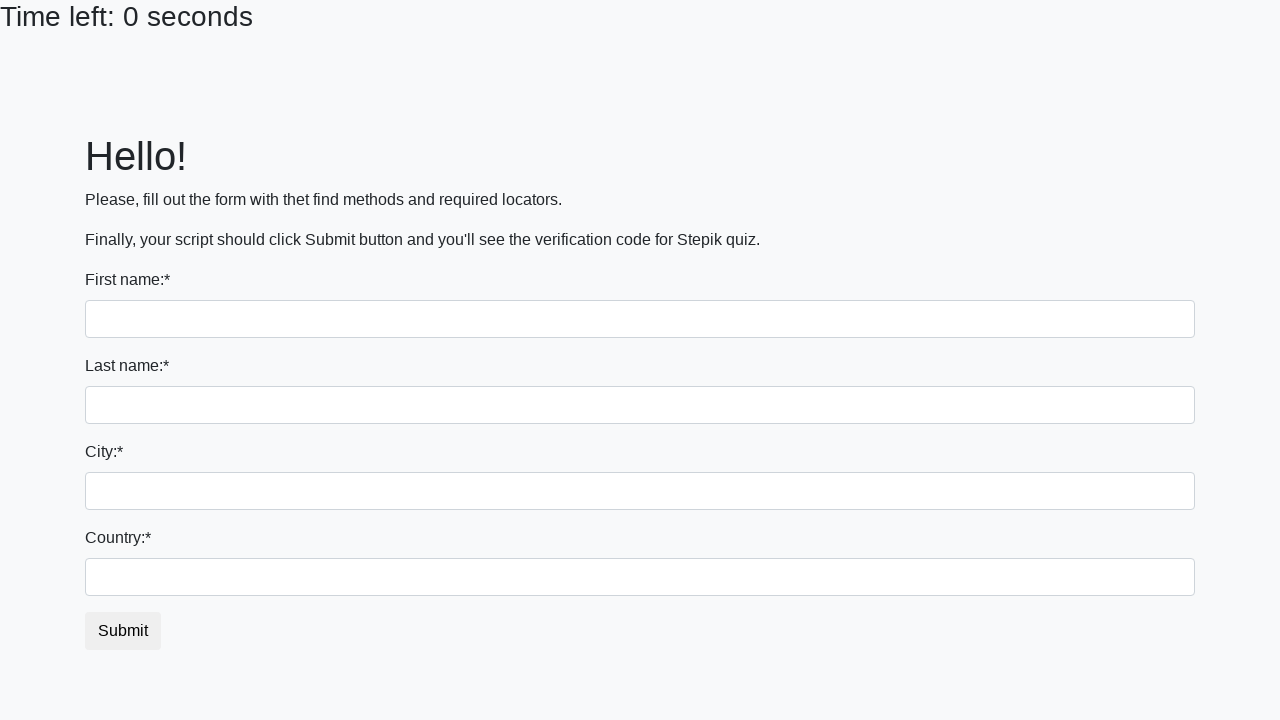